Navigates to the Sauce Labs homepage and waits for the page to load

Starting URL: https://saucelabs.com

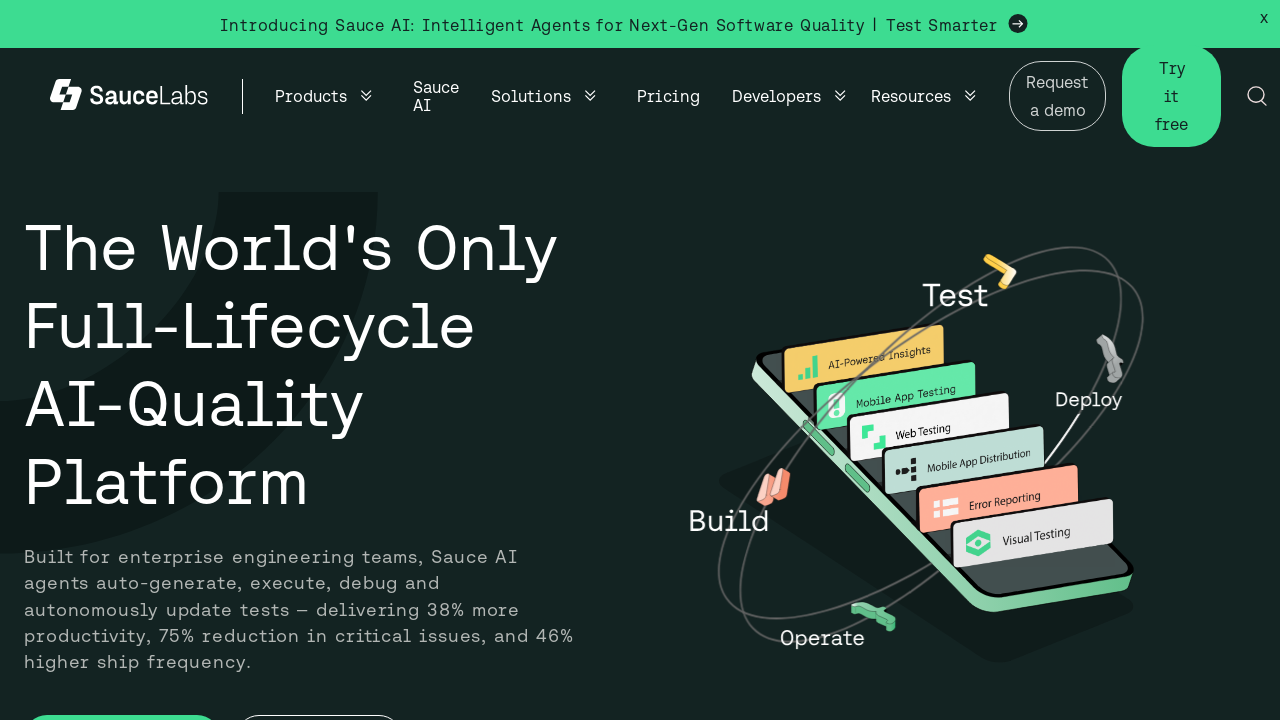

Waited for Sauce Labs homepage to fully load (networkidle)
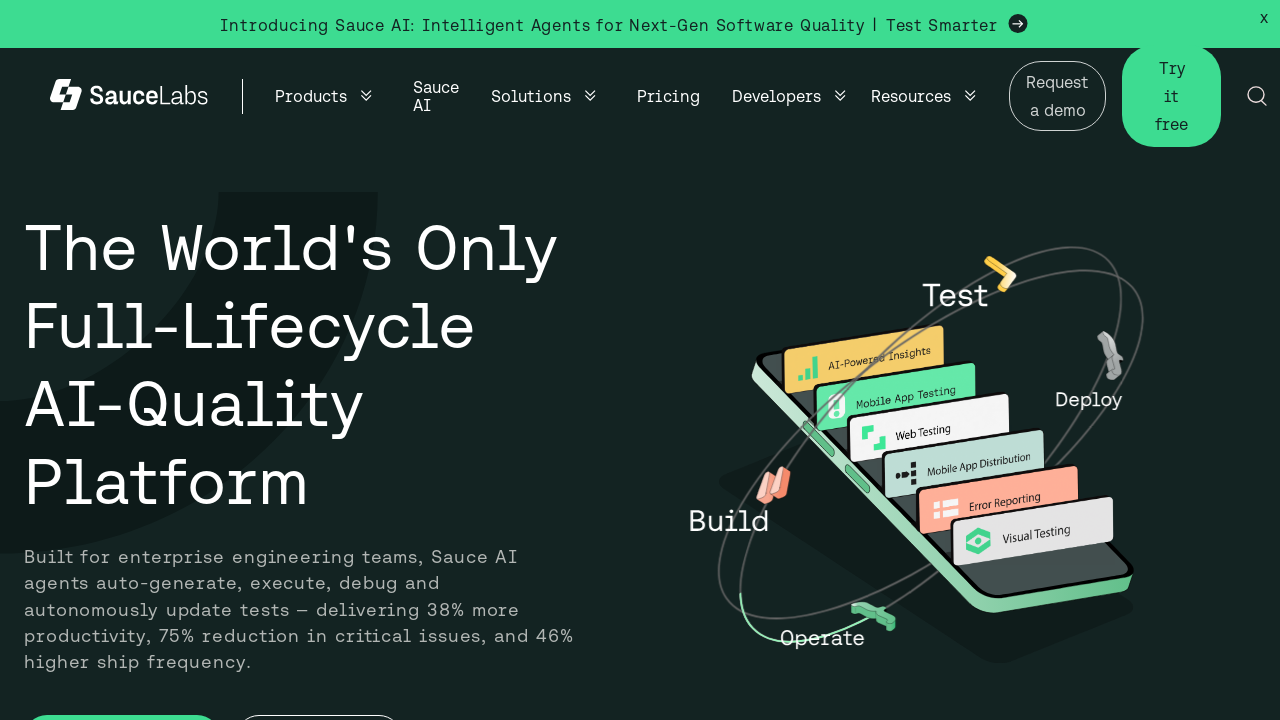

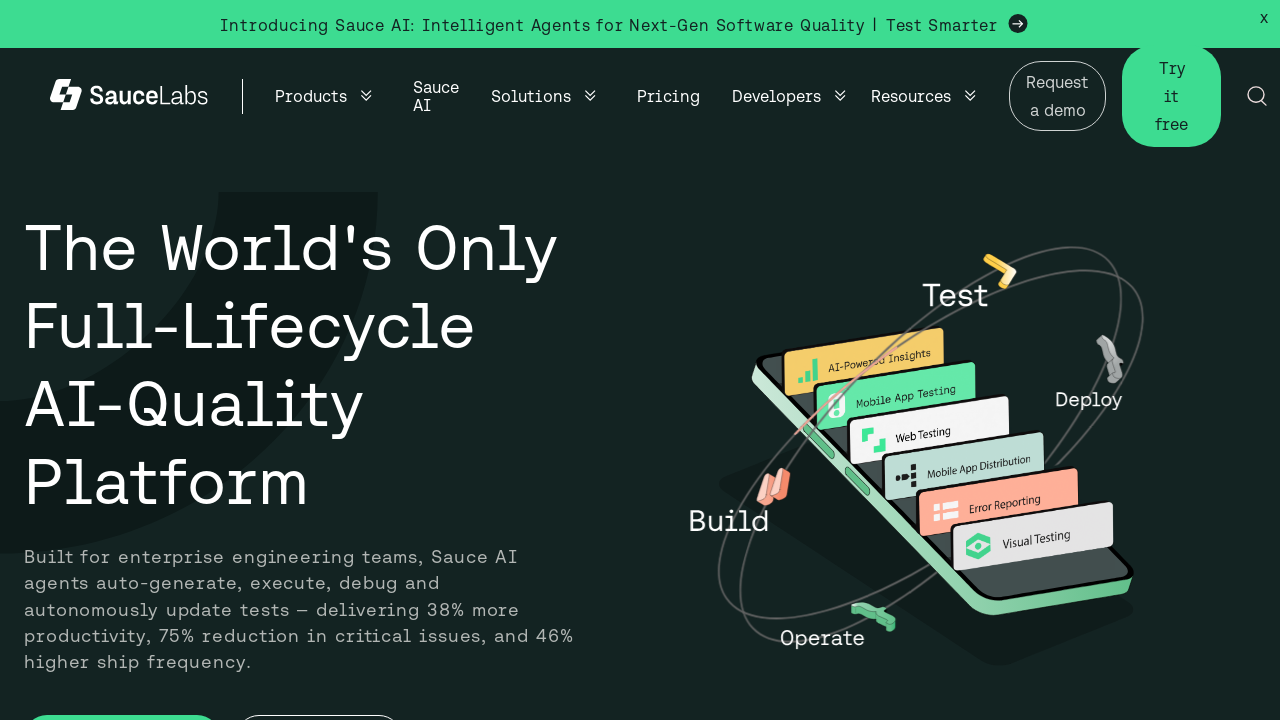